Cross-browser test that navigates to YouTube homepage

Starting URL: https://www.youtube.com/

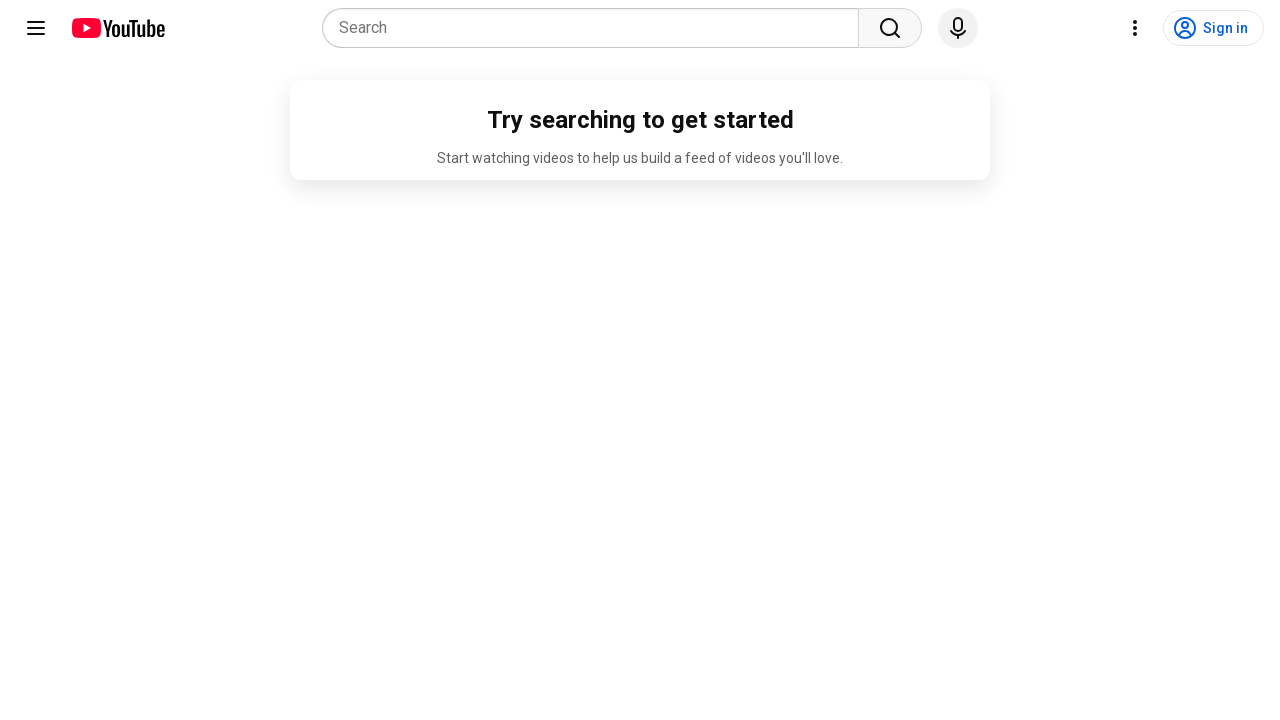

Navigated to YouTube homepage
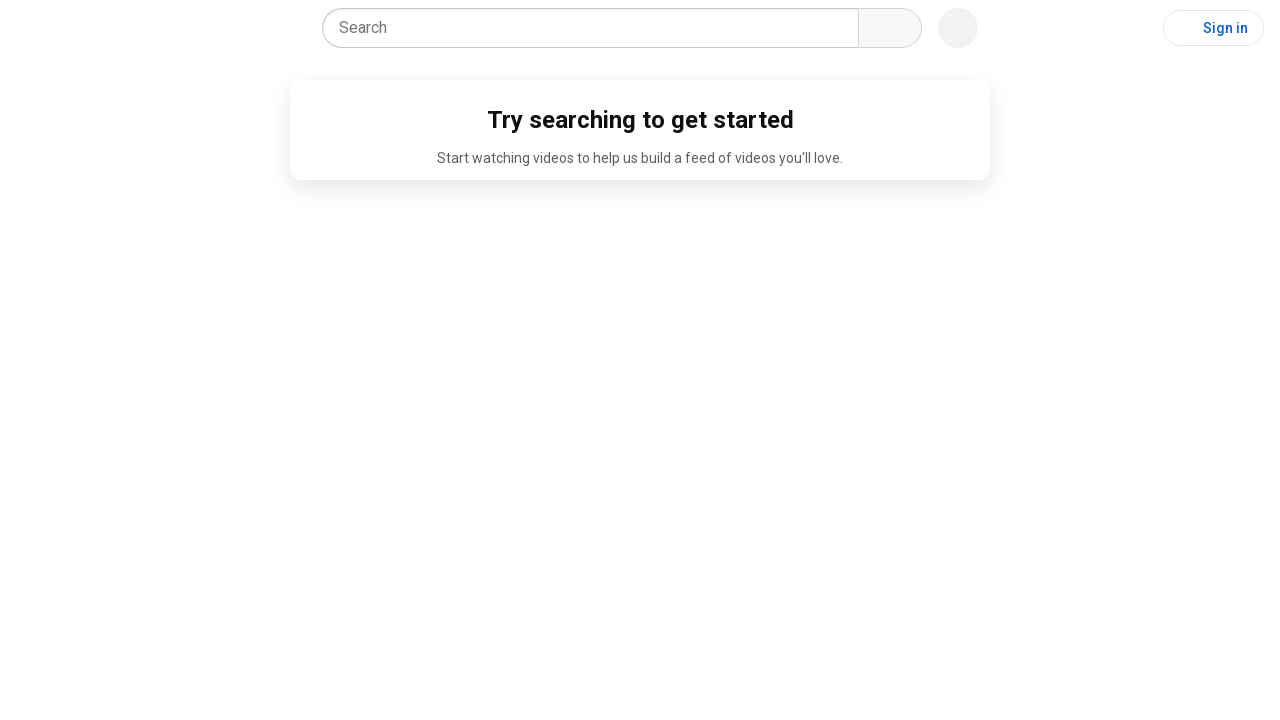

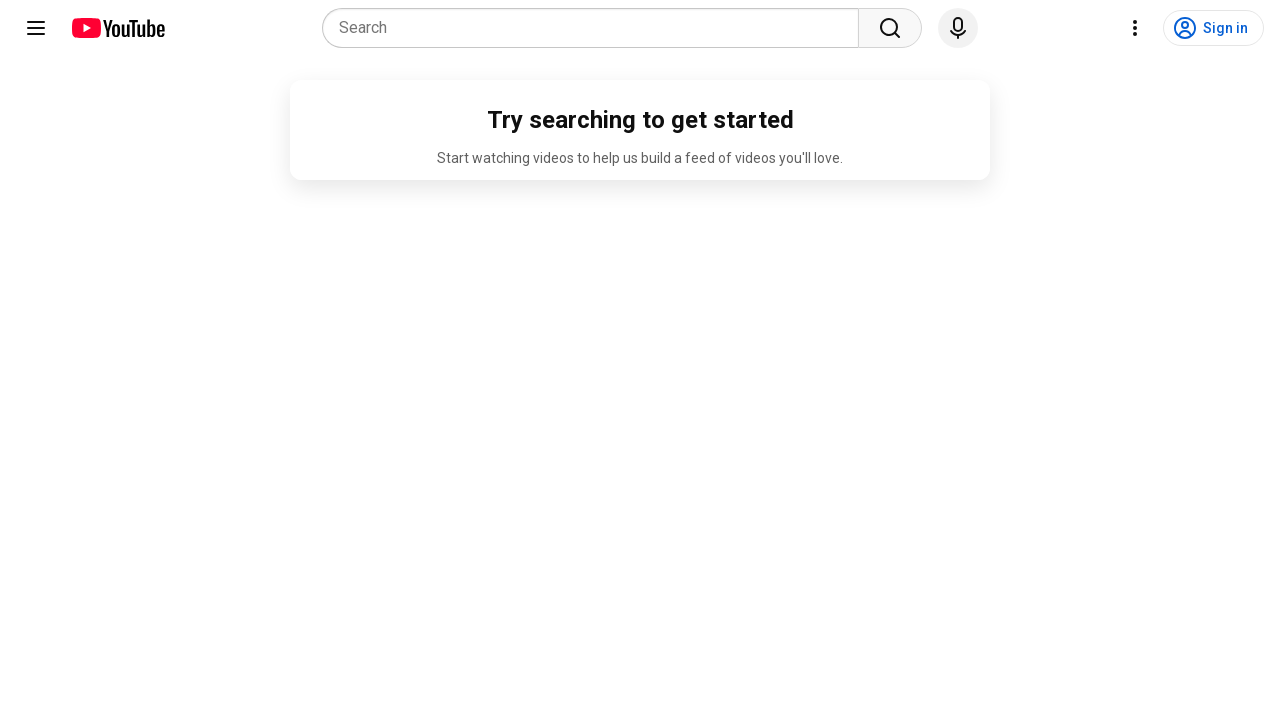